Tests a math puzzle page by reading two numbers displayed on the page, calculating their sum, selecting the answer from a dropdown menu, and submitting the form.

Starting URL: http://suninjuly.github.io/selects1.html

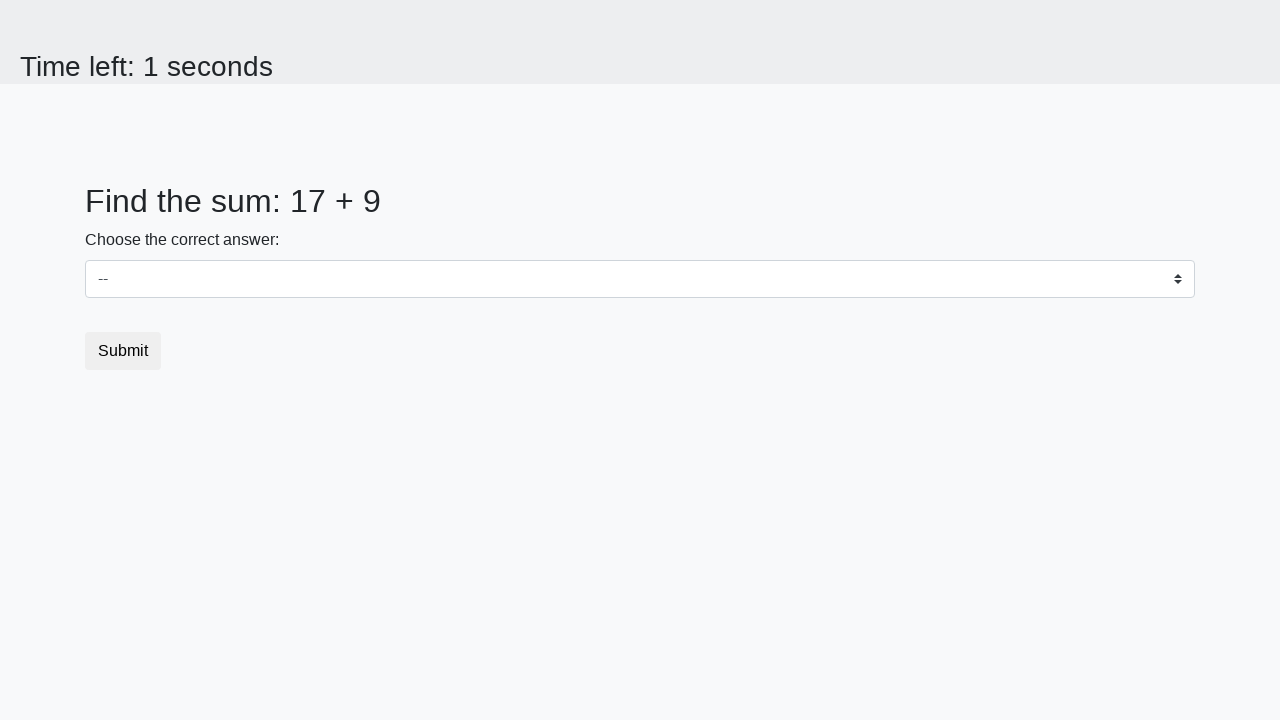

Read first number from #num1 element
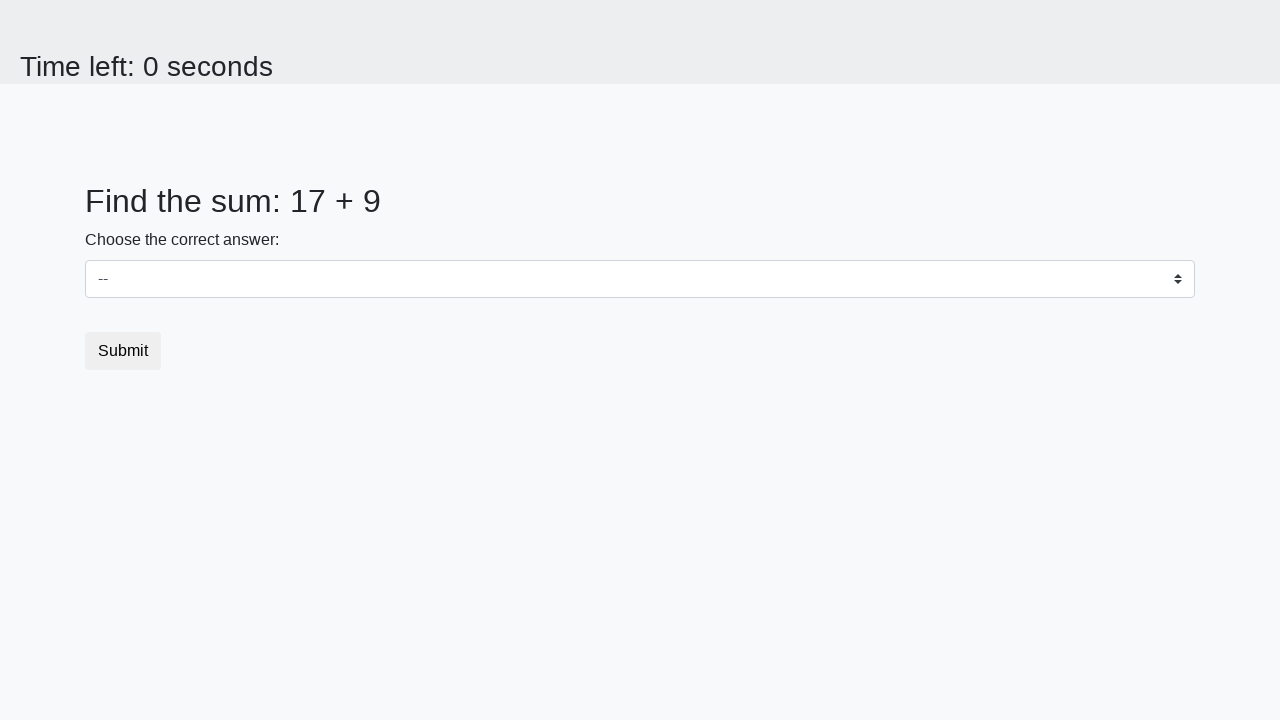

Read second number from #num2 element
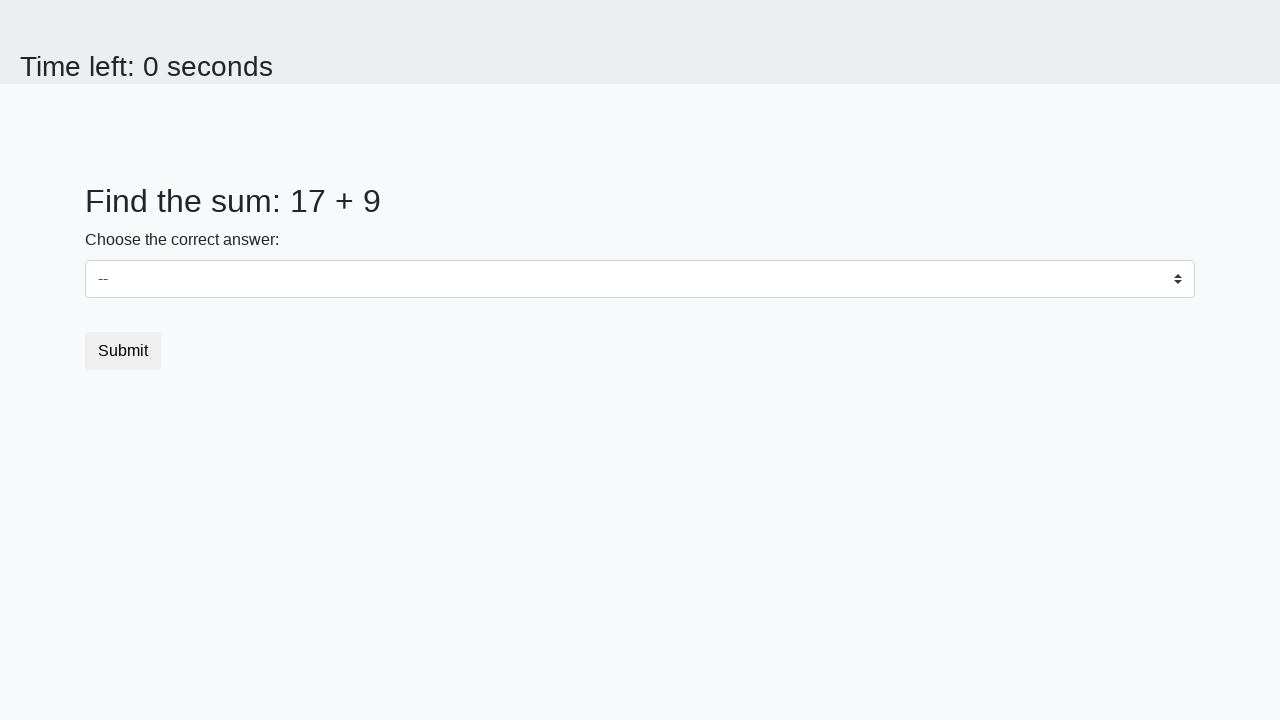

Calculated sum of 17 + 9 = 26
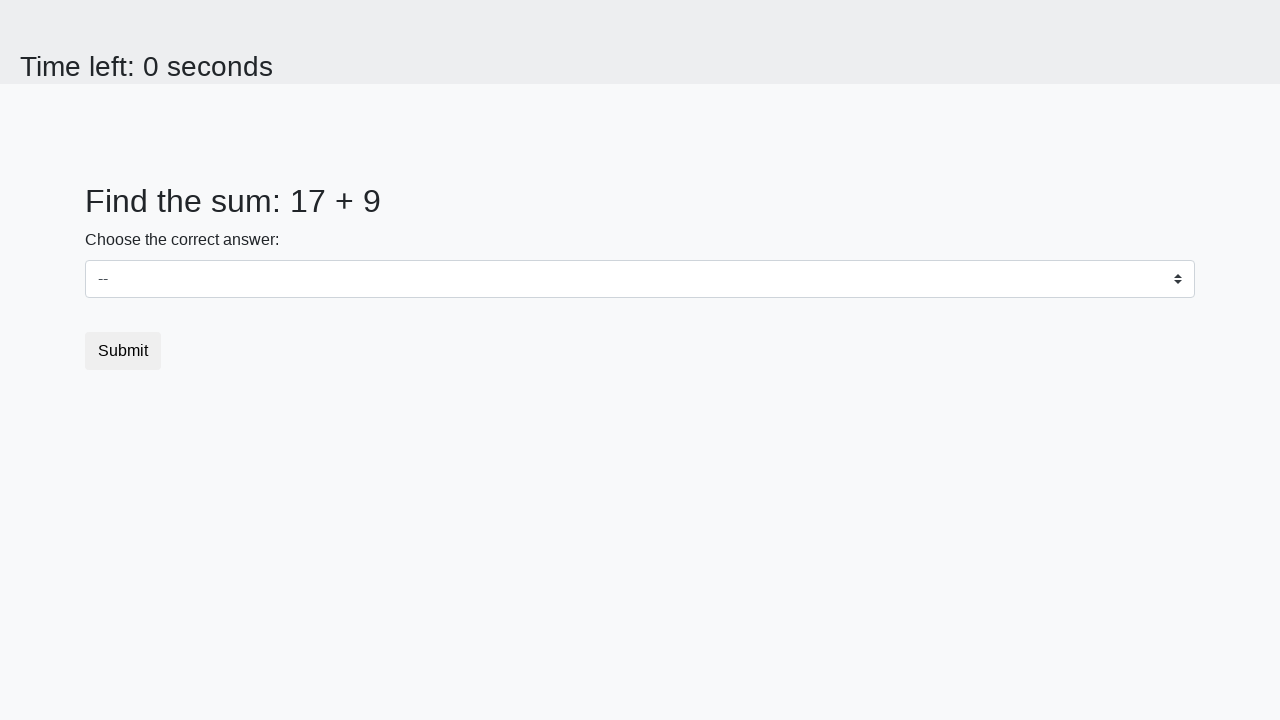

Selected answer 26 from dropdown menu on select
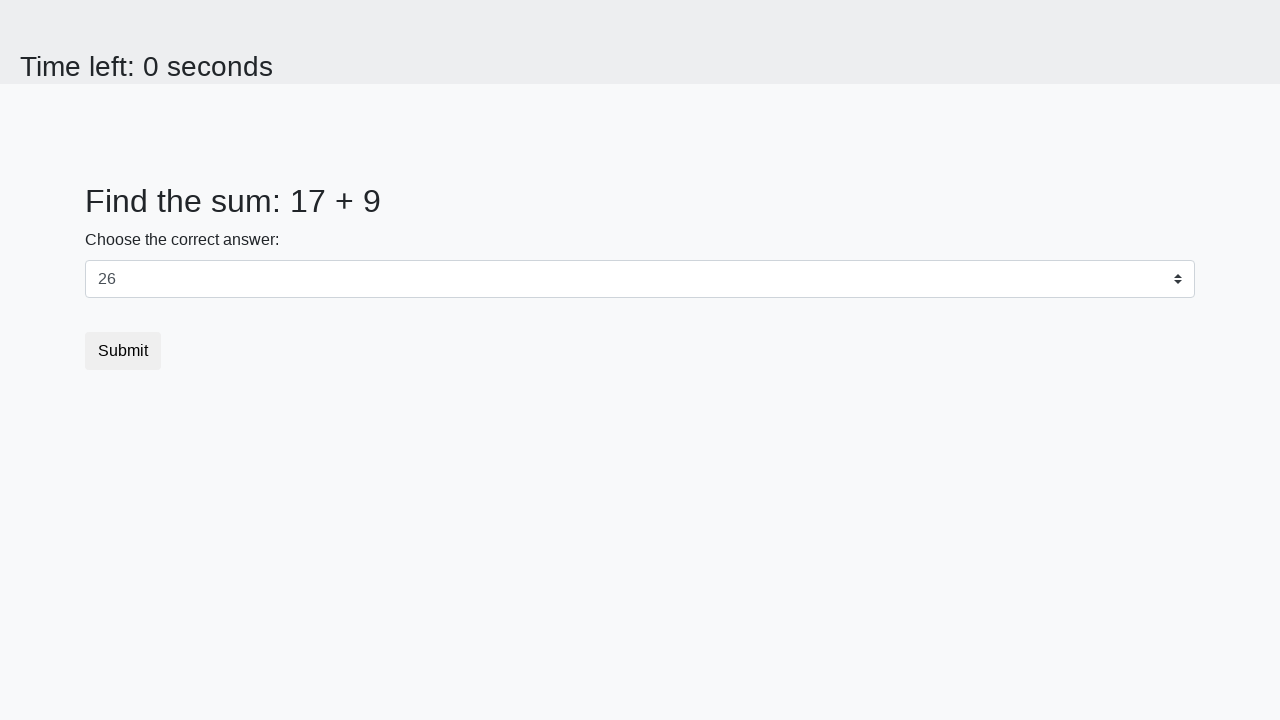

Clicked submit button to submit the form at (123, 351) on .btn
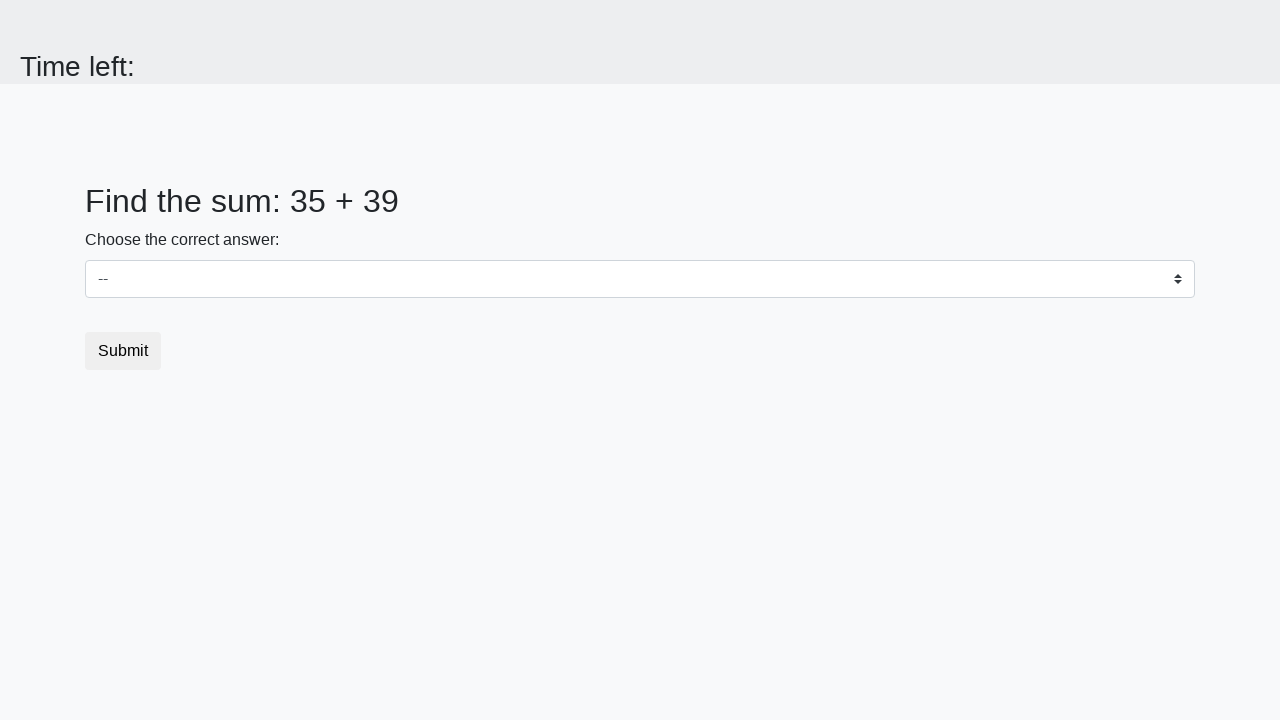

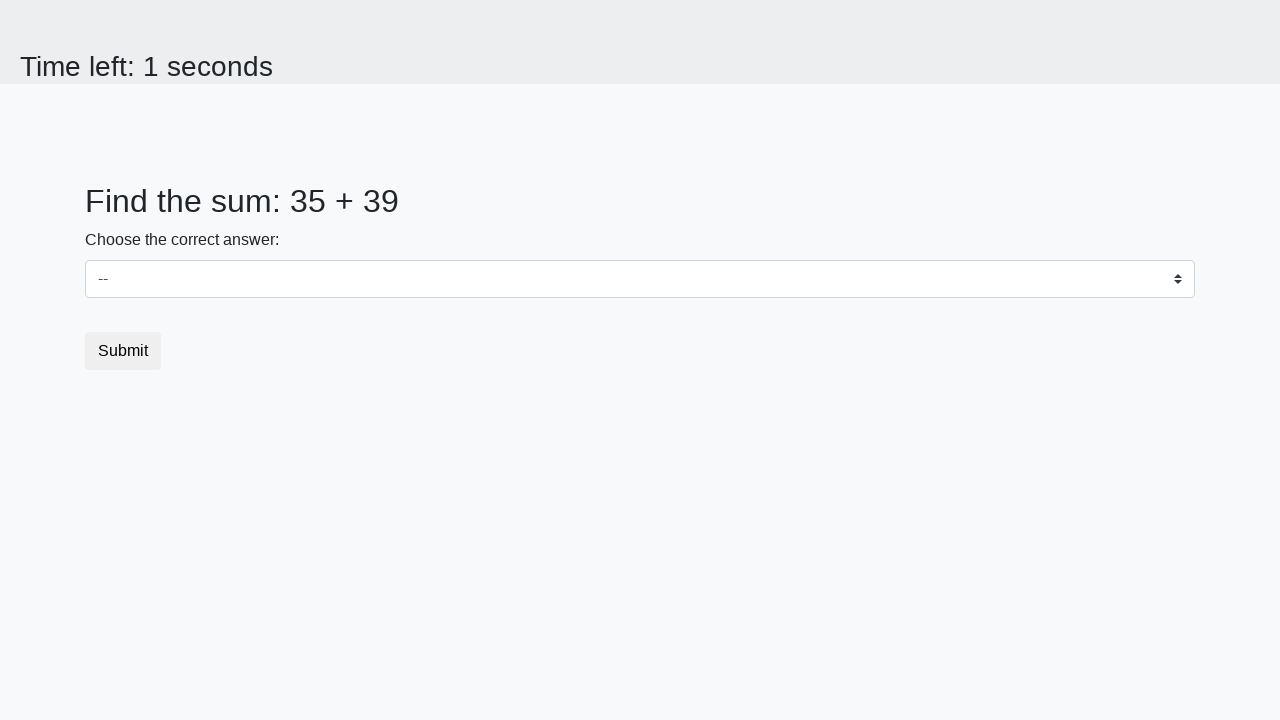